Navigates to the ChromeDriver downloads page, maximizes the window, and verifies that anchor links are present on the page.

Starting URL: https://chromedriver.chromium.org/downloads

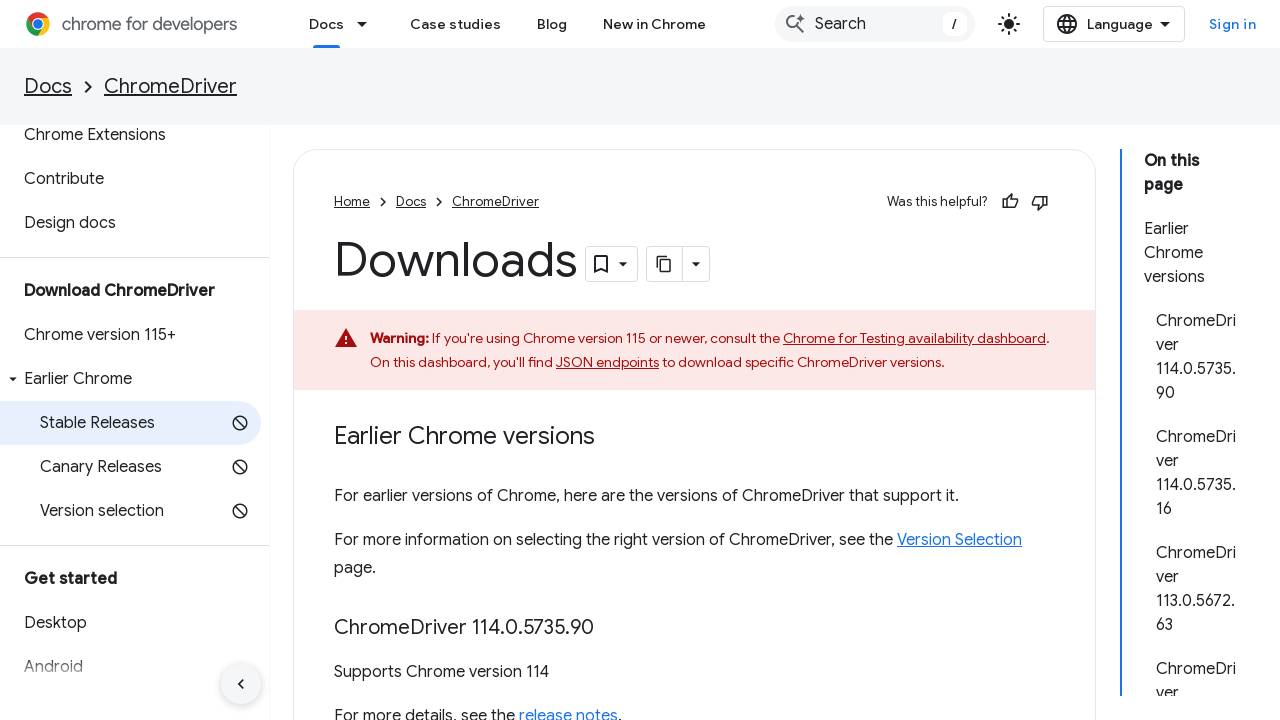

Waited for anchor links to load on ChromeDriver downloads page
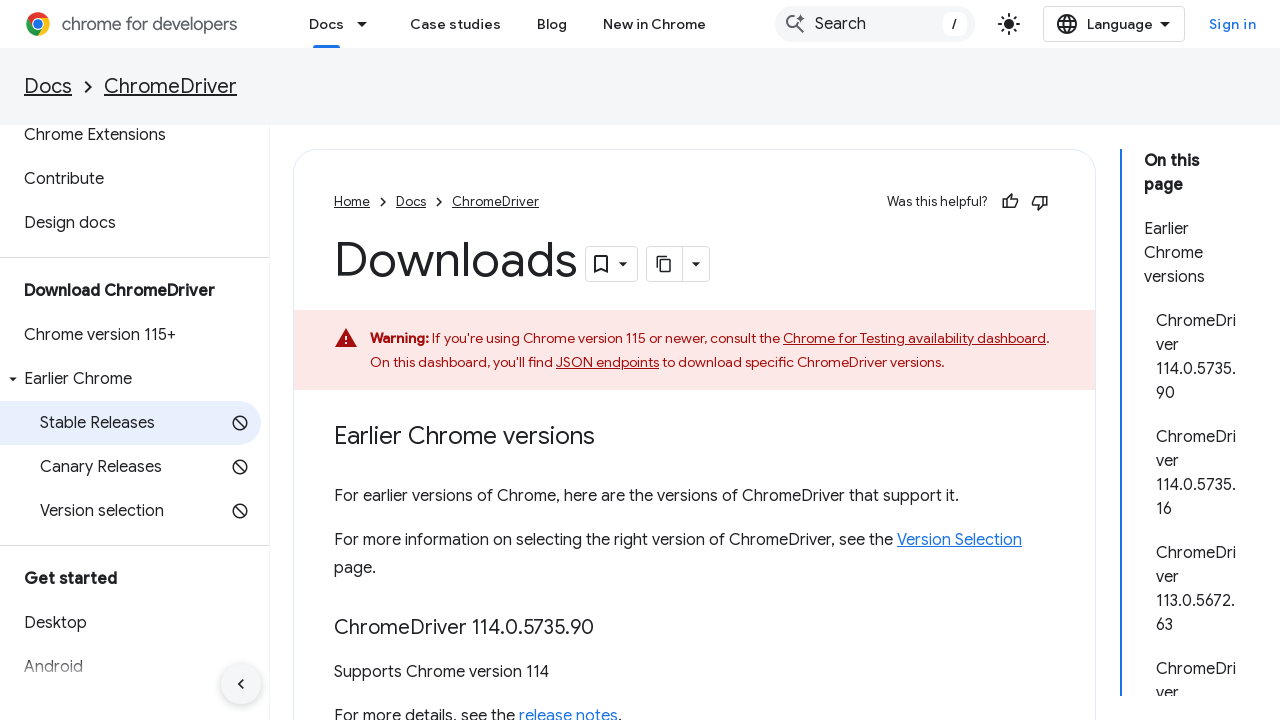

Located all anchor elements on the page
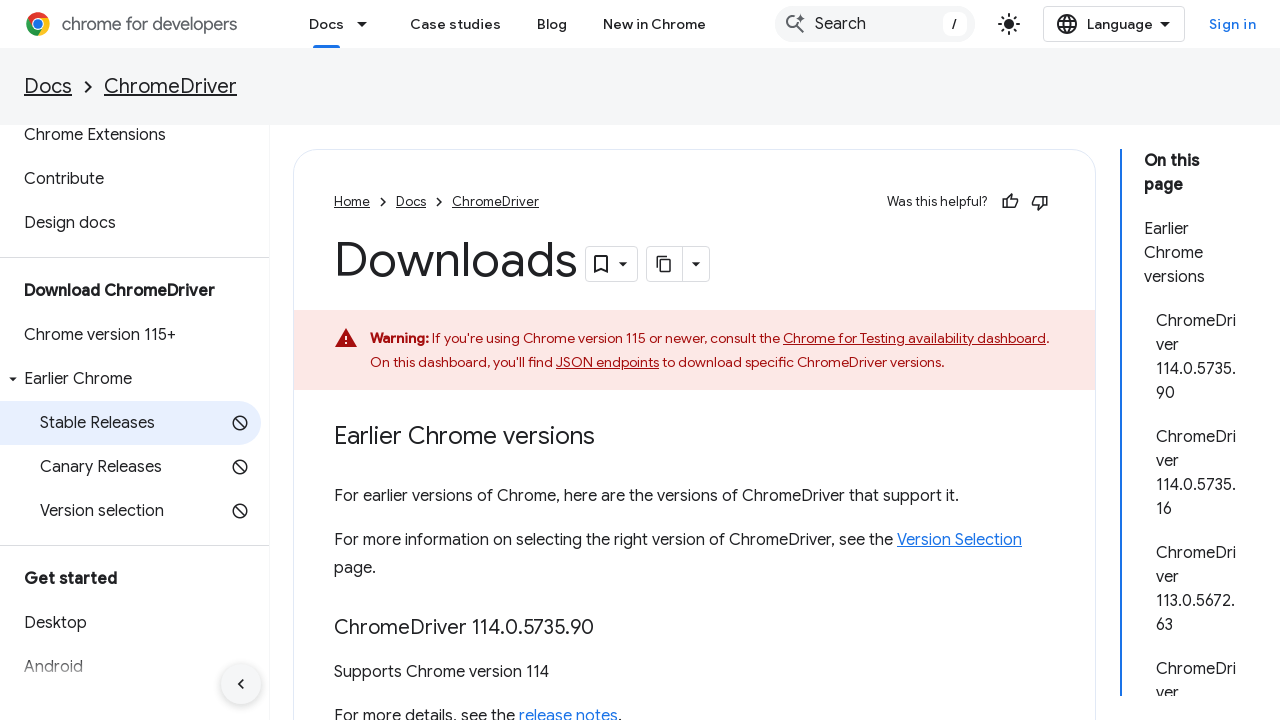

Verified that at least 3 anchor links are present on the page
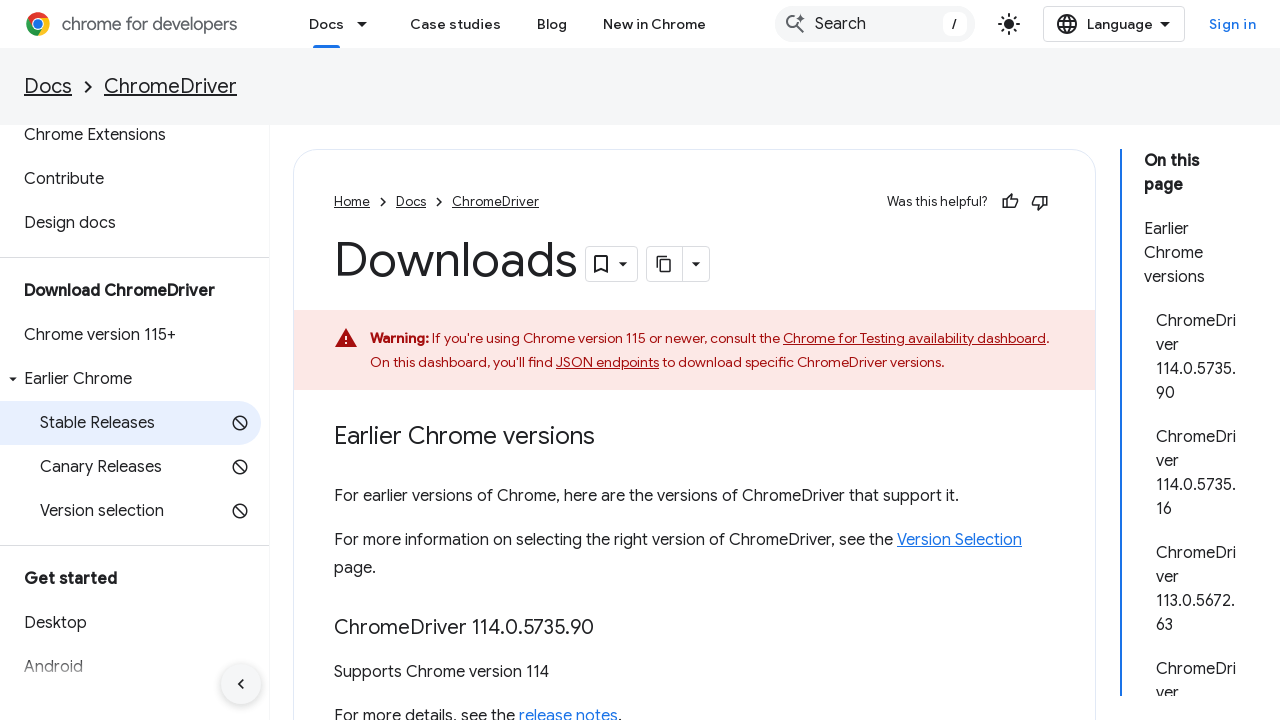

Navigated to ChromeDriver downloads page
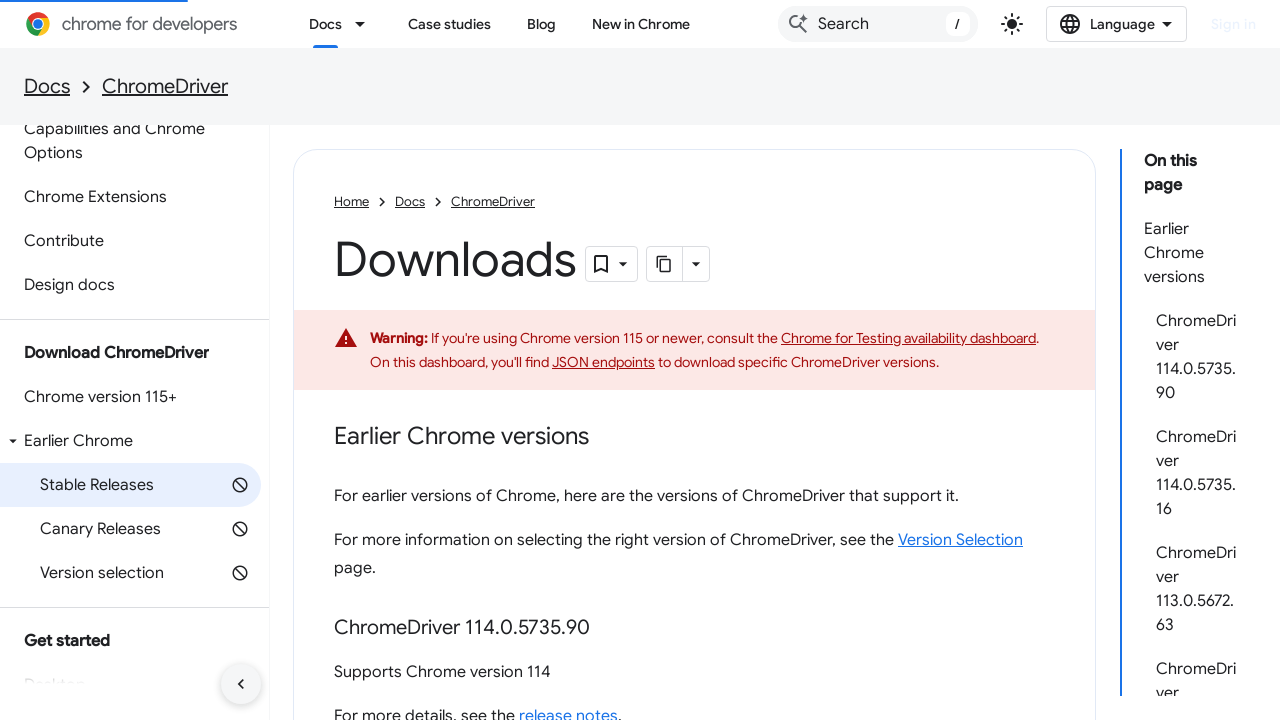

Waited for anchor links to load after navigation
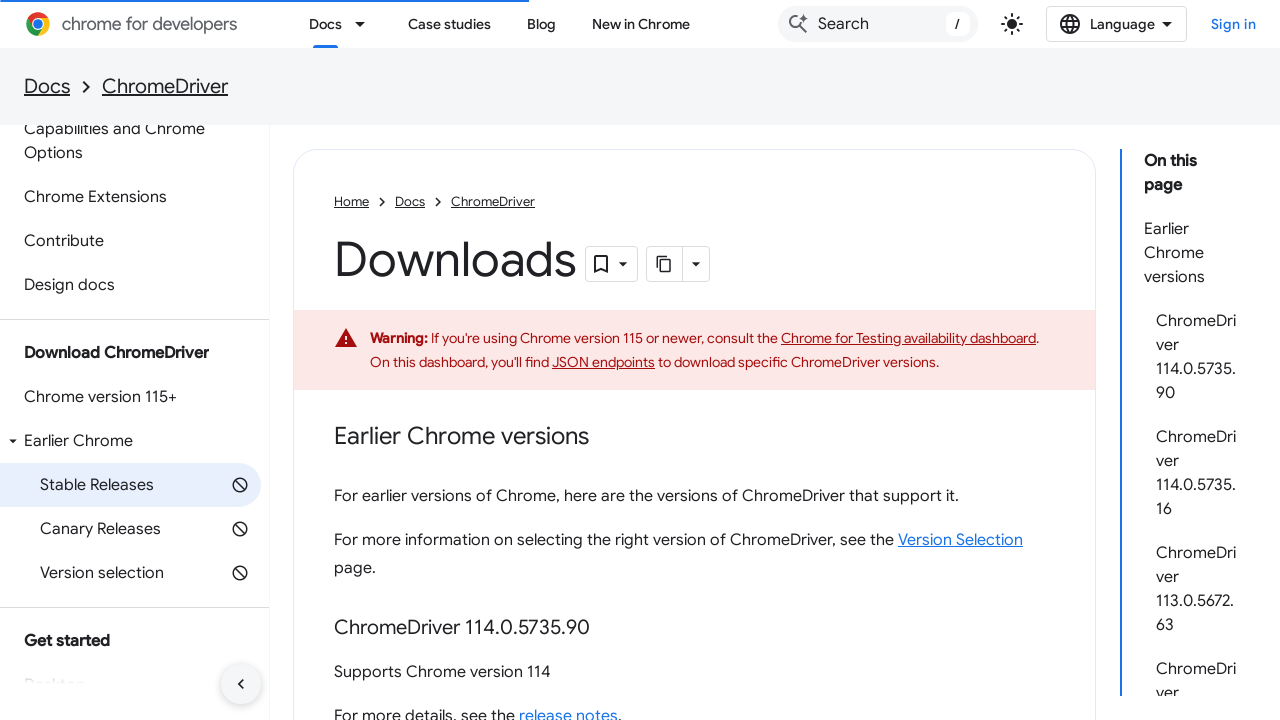

Located all anchor elements after page reload
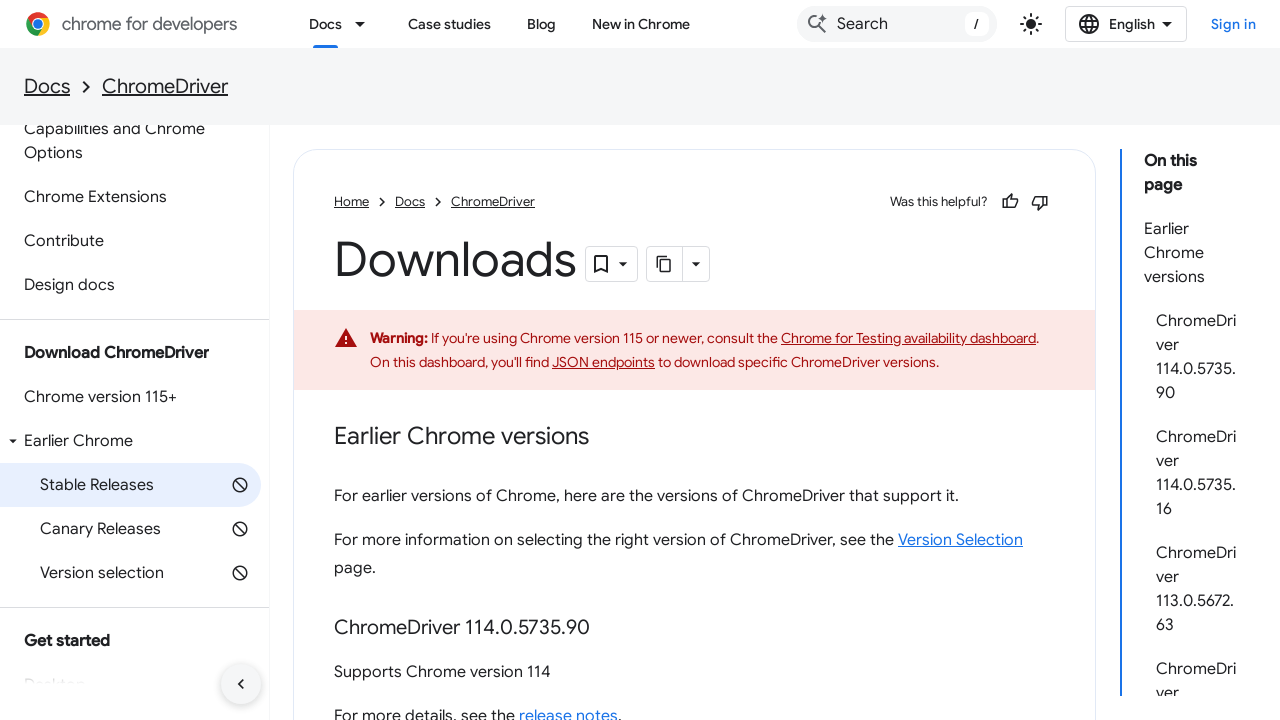

Verified that at least 3 anchor links are still present after second navigation
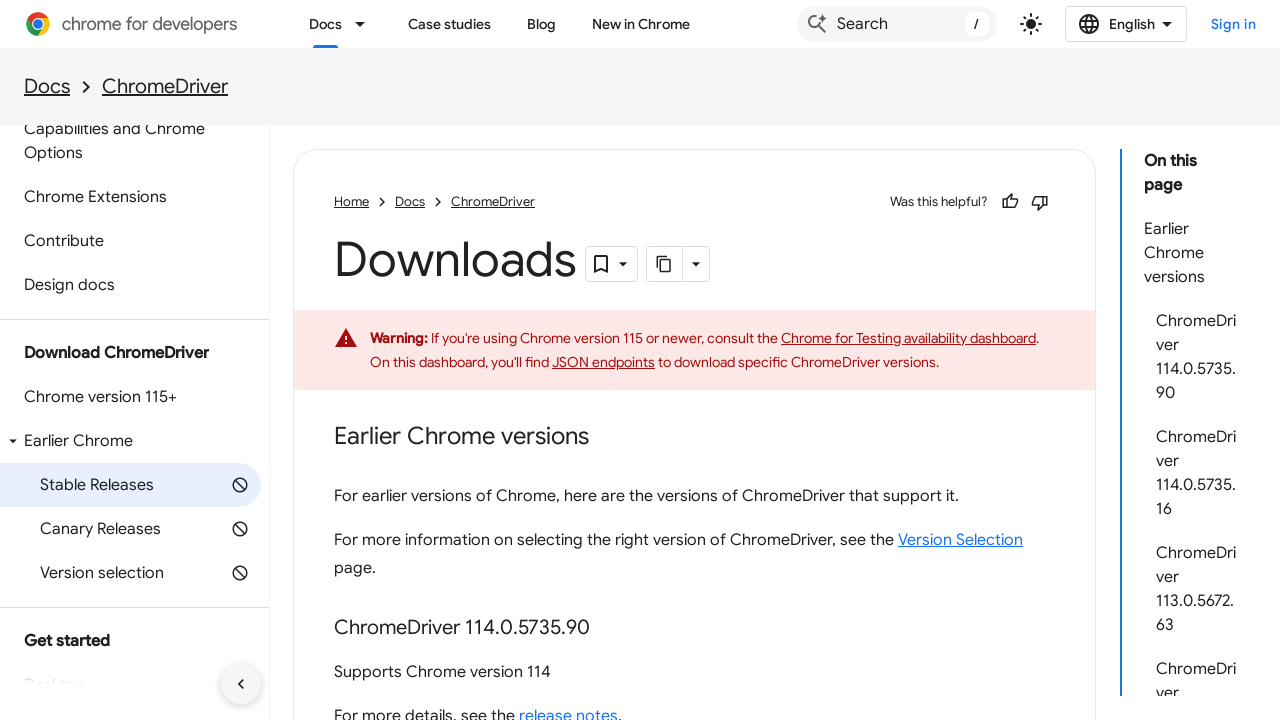

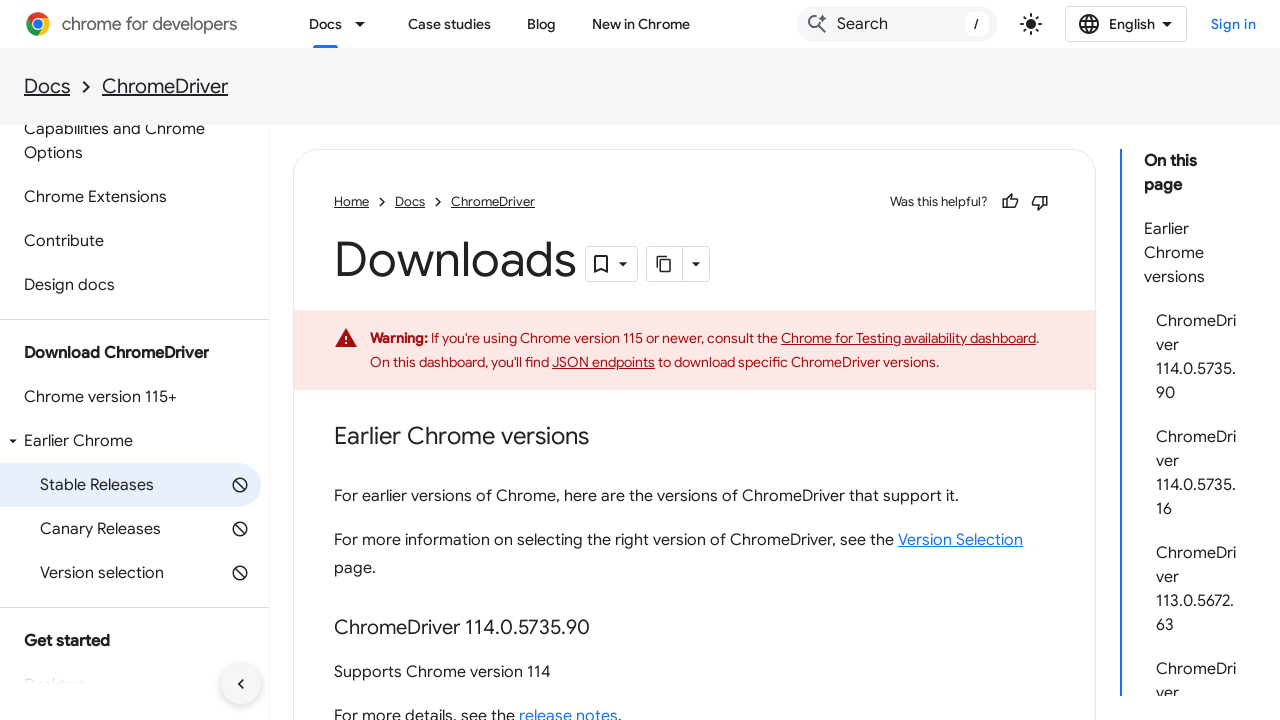